Tests the cinema preference form by skipping film/series fields, selecting language and age options via checkboxes/radio buttons, and verifying the selected preferences are displayed

Starting URL: https://lm.skillbox.cc/qa_tester/module07/practice3/

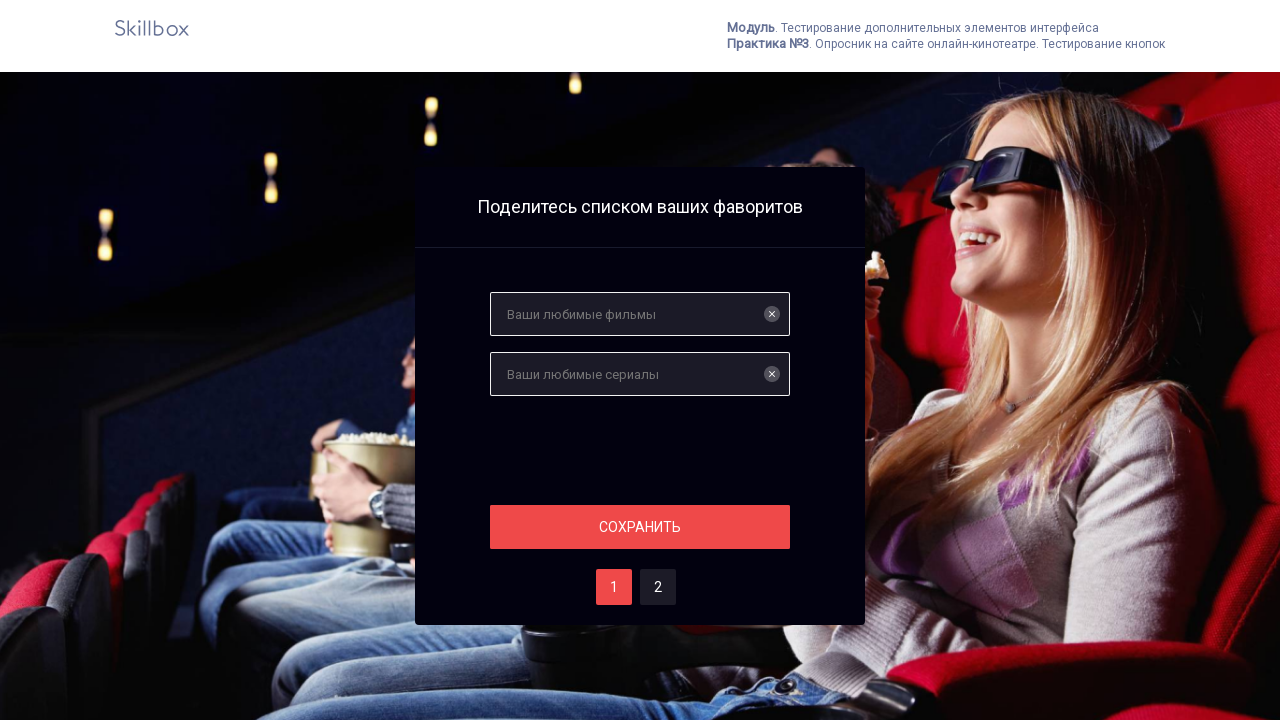

Clicked save button without filling film/series fields at (640, 527) on #save
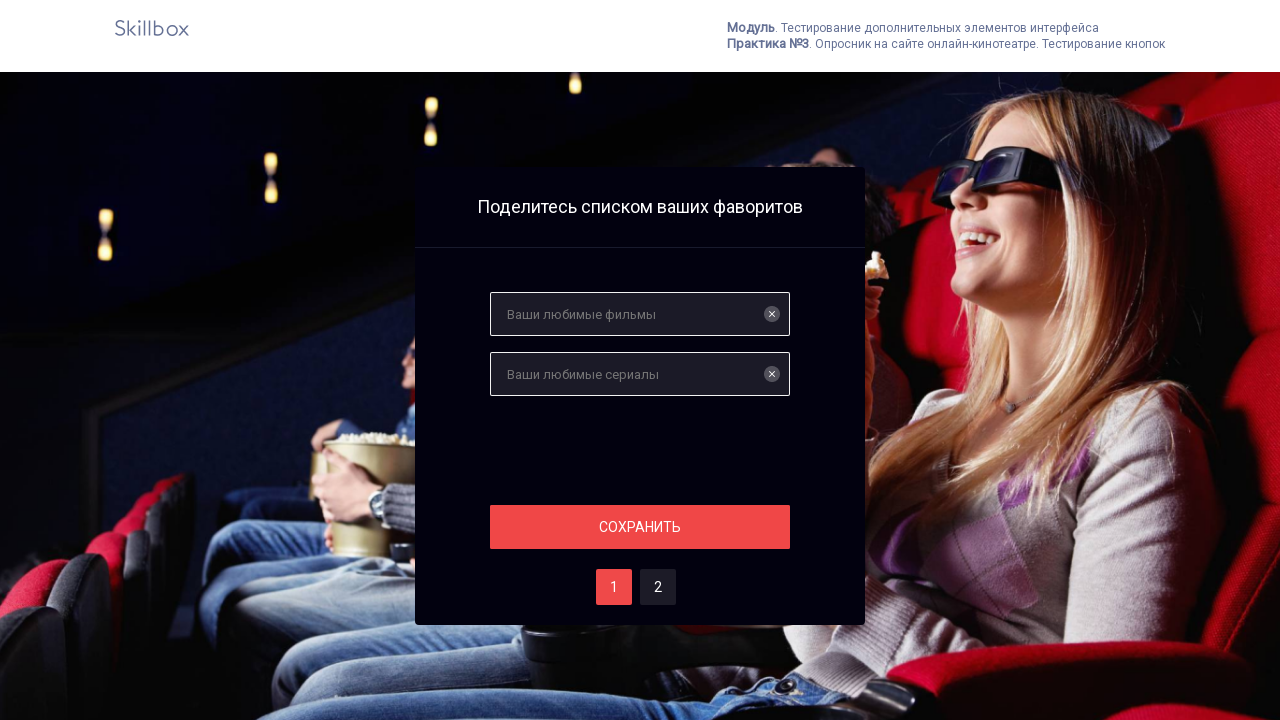

Clicked button two to navigate to next step at (658, 587) on #two
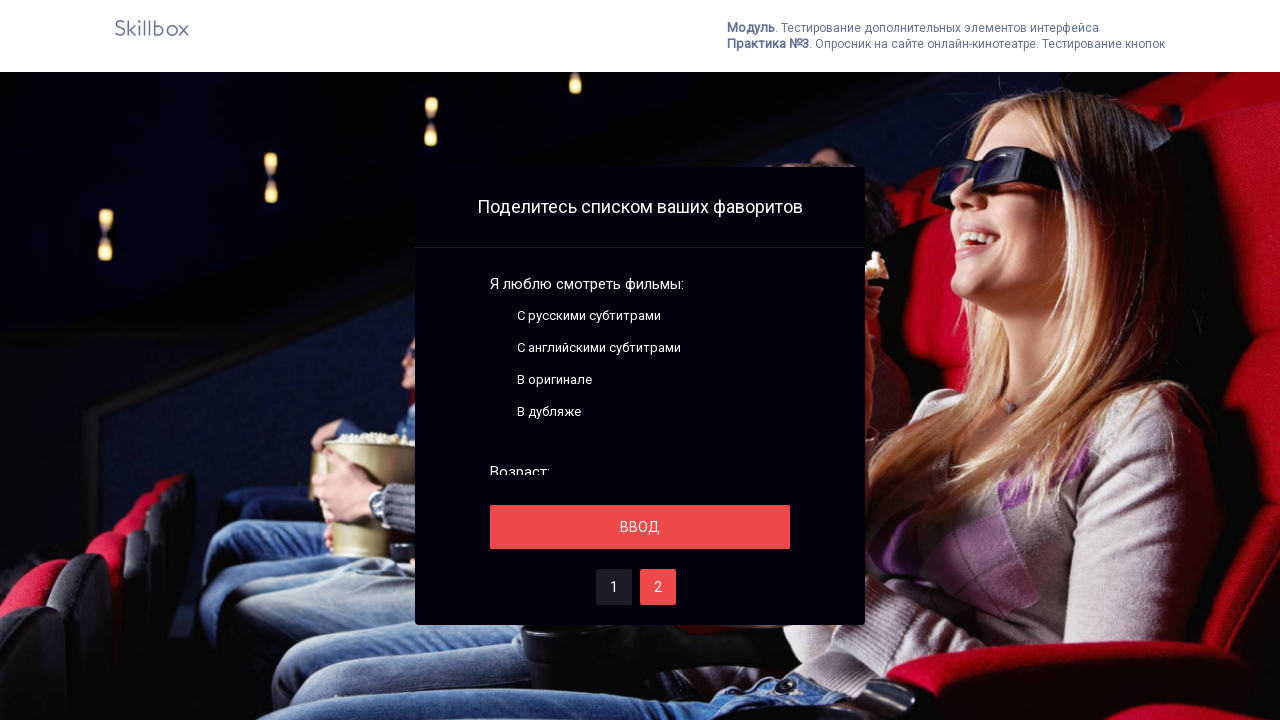

Clicked checkbox for language preference (Russian subtitles) at (498, 316) on span
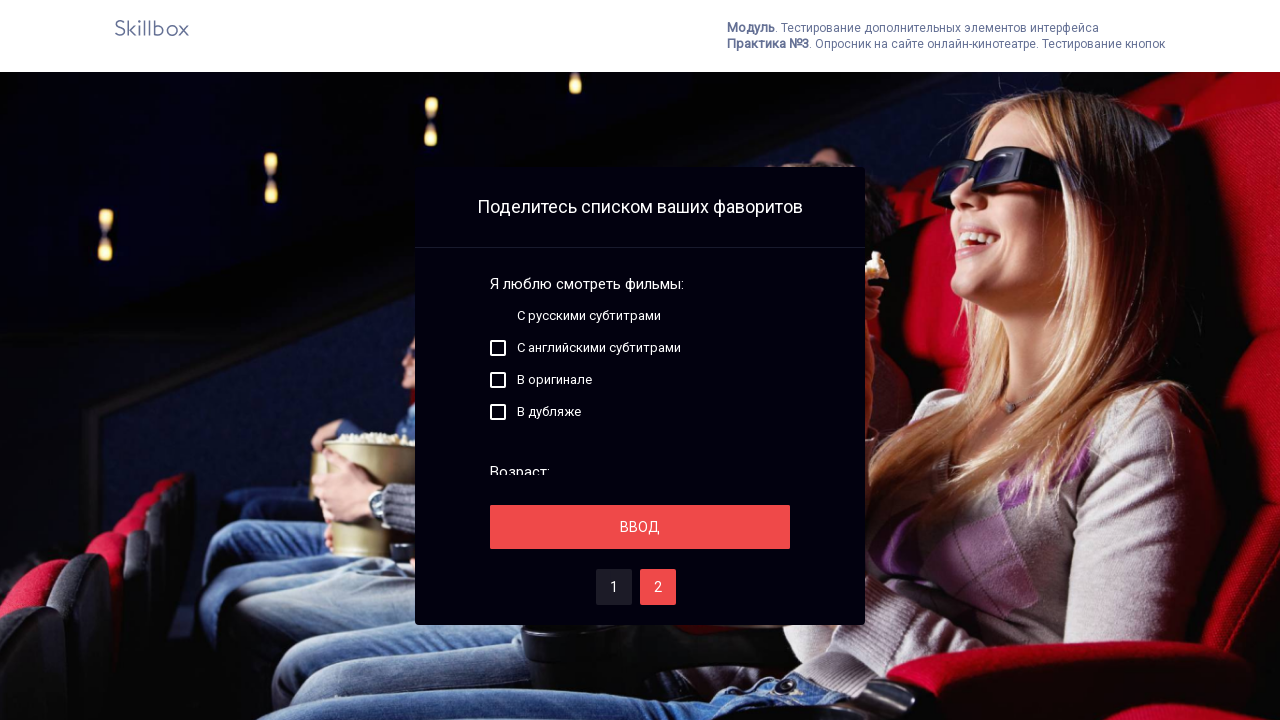

Clicked radio button for age preference (10-17) at (498, 362) on .fake-radiobutton
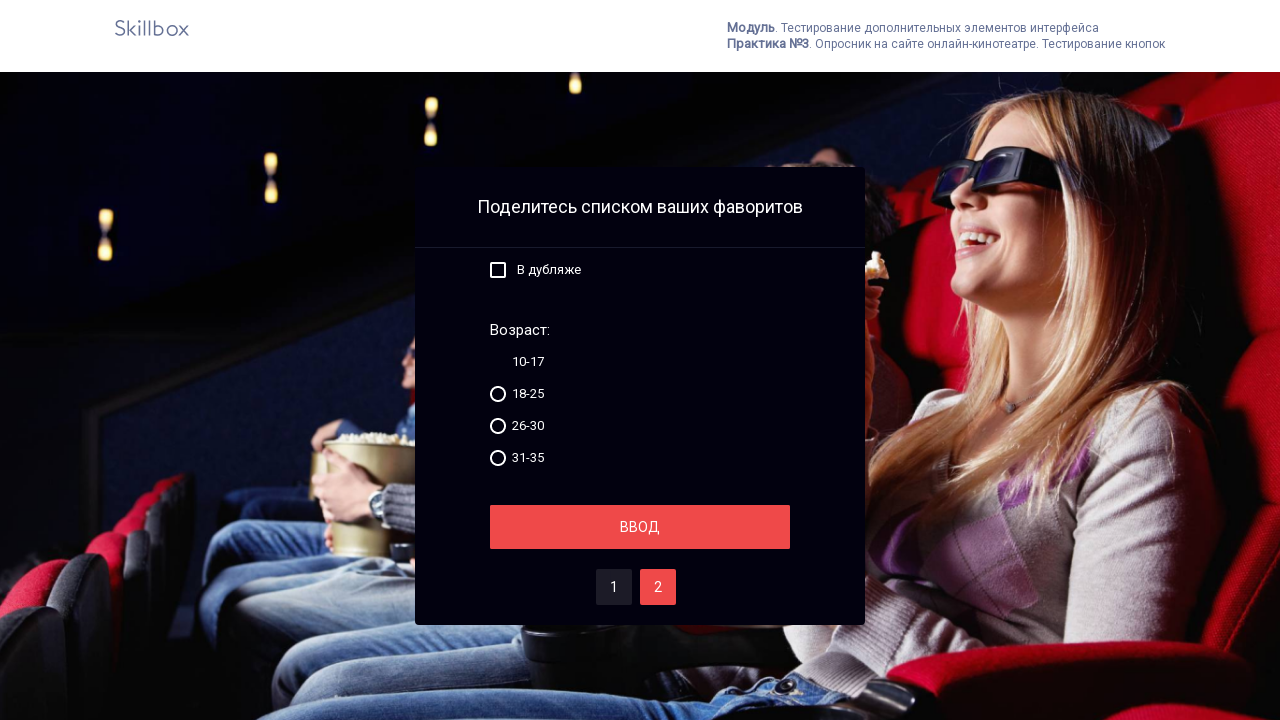

Clicked save button to confirm preferences at (640, 527) on #save
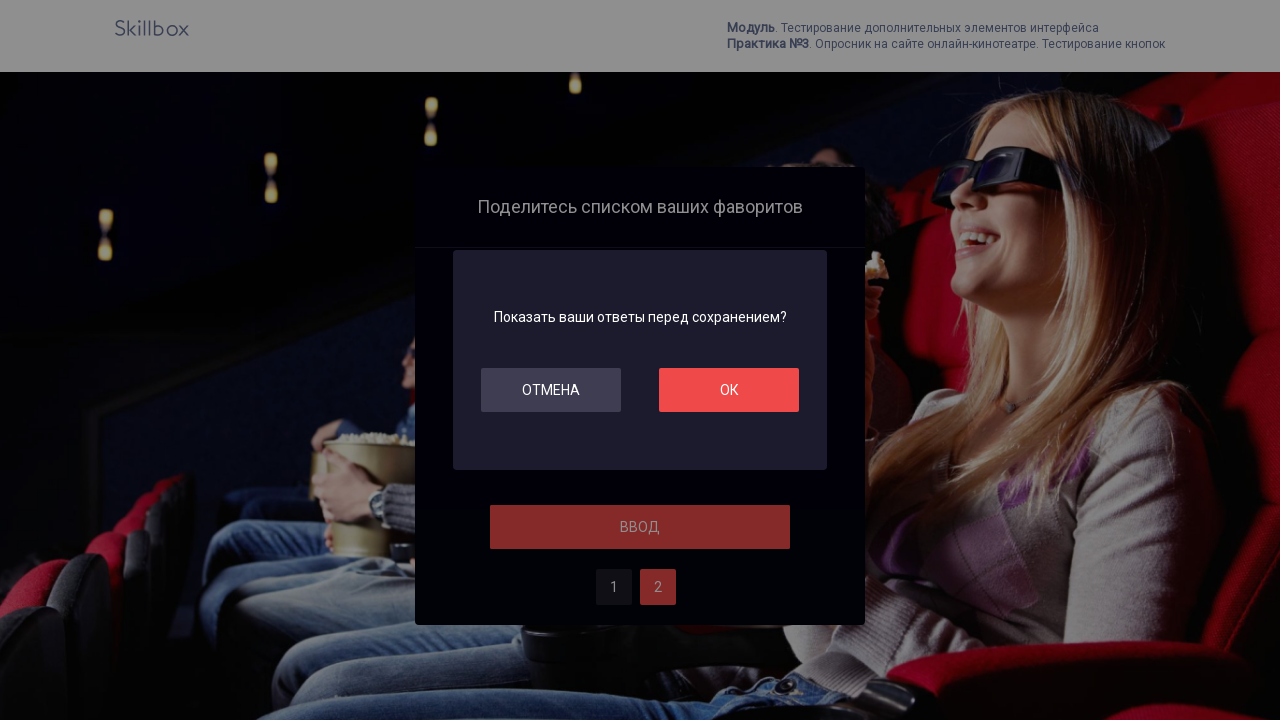

Clicked OK button to confirm preferences at (729, 390) on #ok
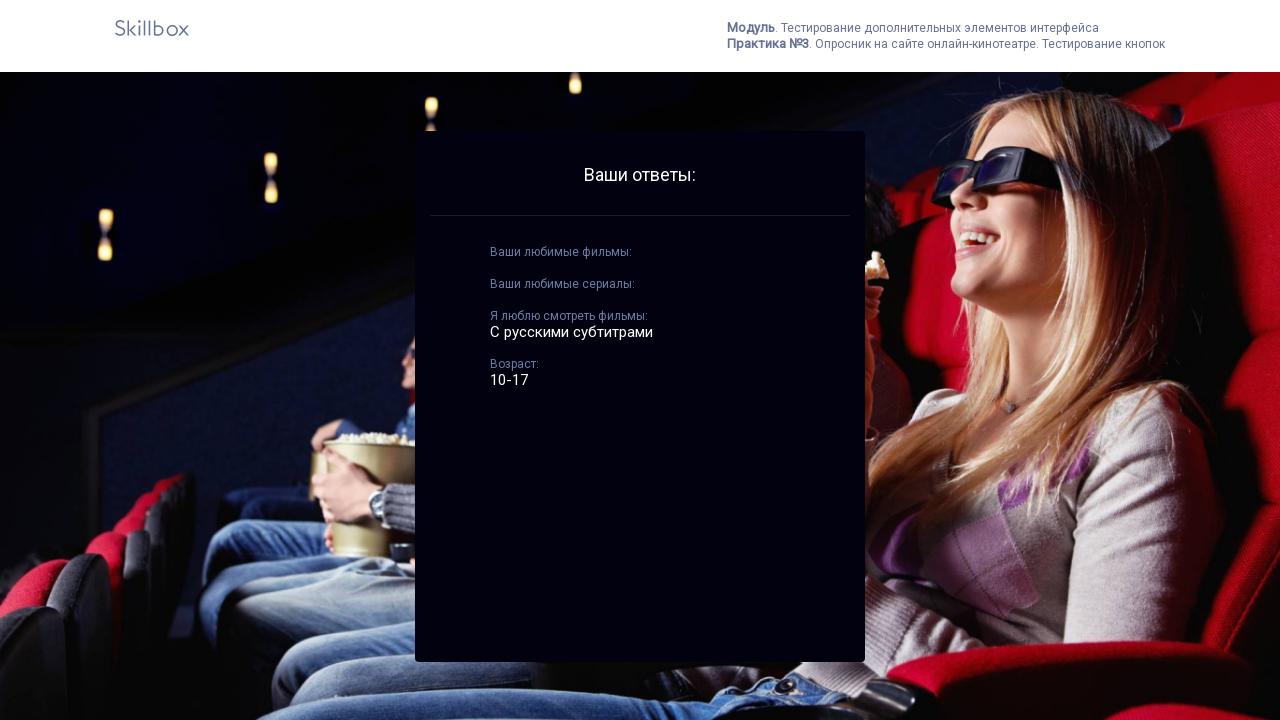

Language preference element loaded
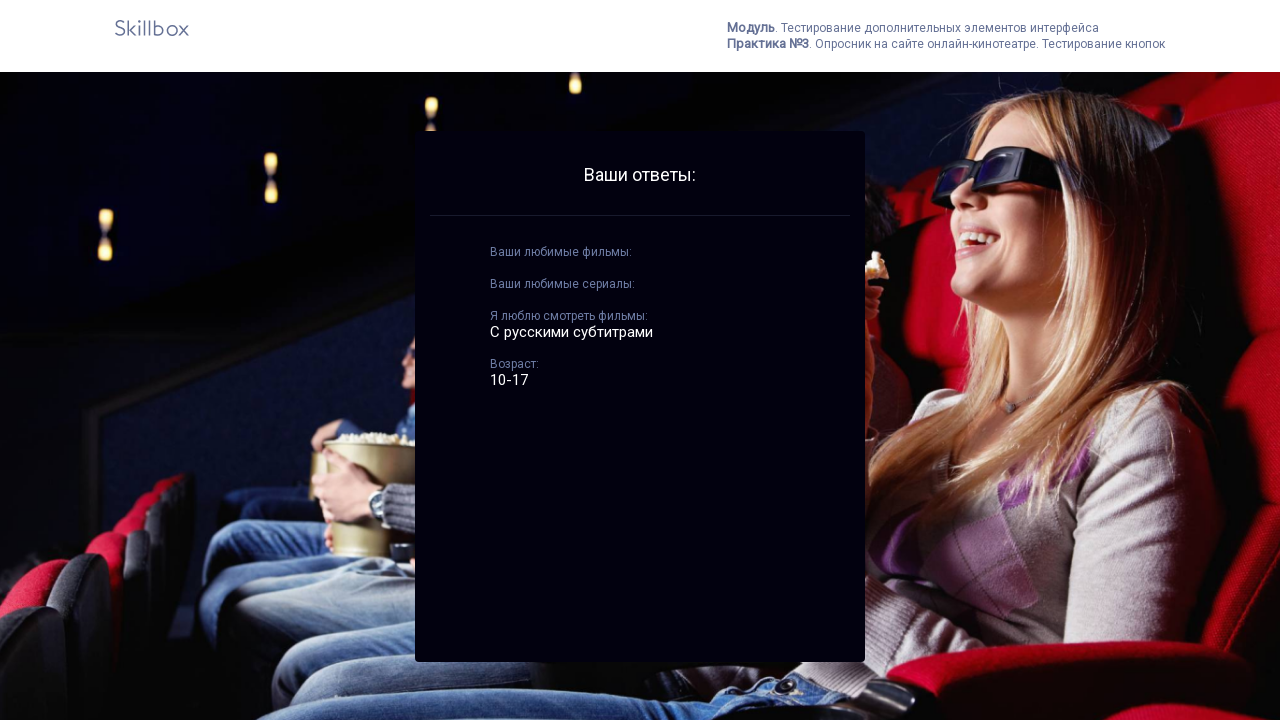

Age preference element loaded and verified
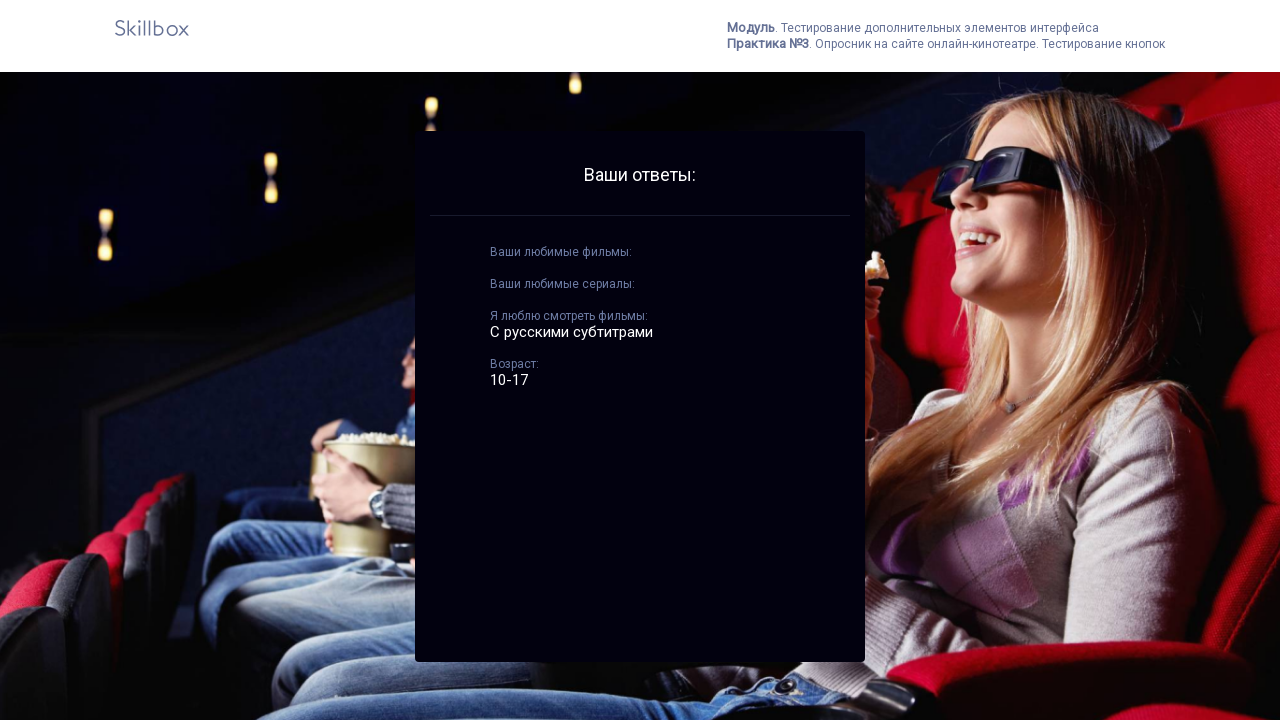

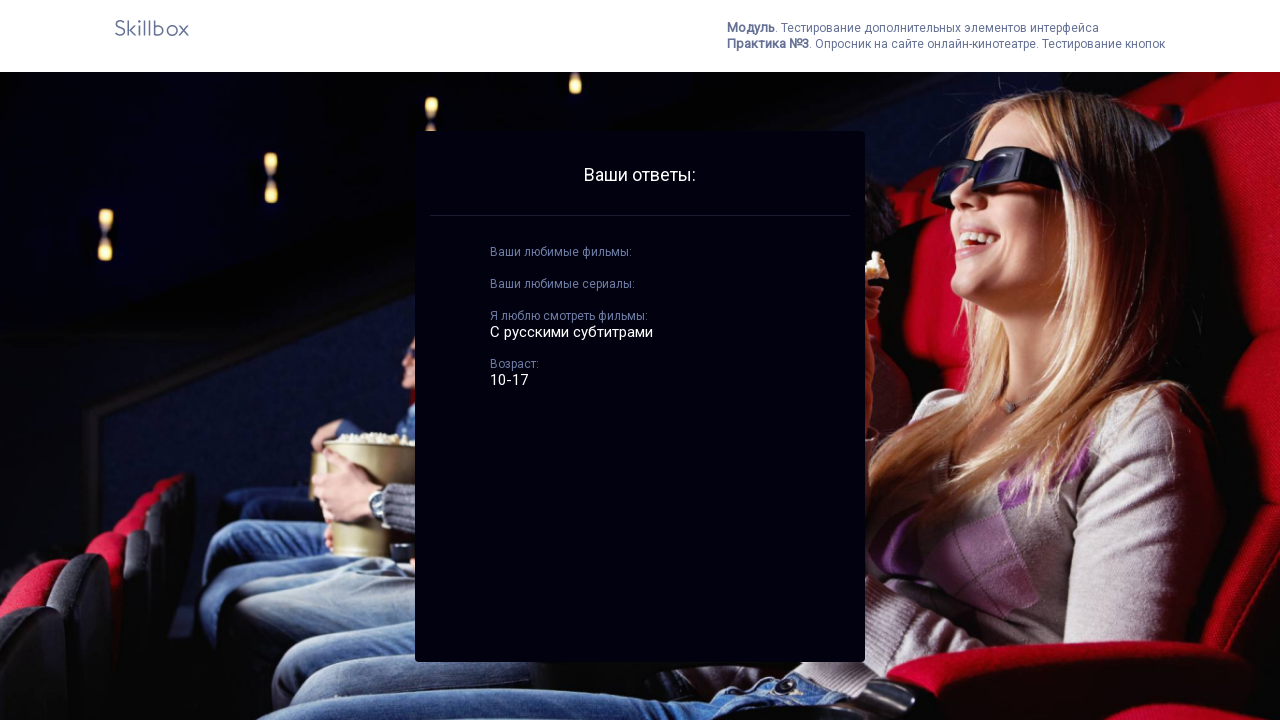